Tests multi-selection functionality by using Ctrl+Click to select multiple non-consecutive elements in a grid

Starting URL: https://jqueryui.com/resources/demos/selectable/display-grid.html

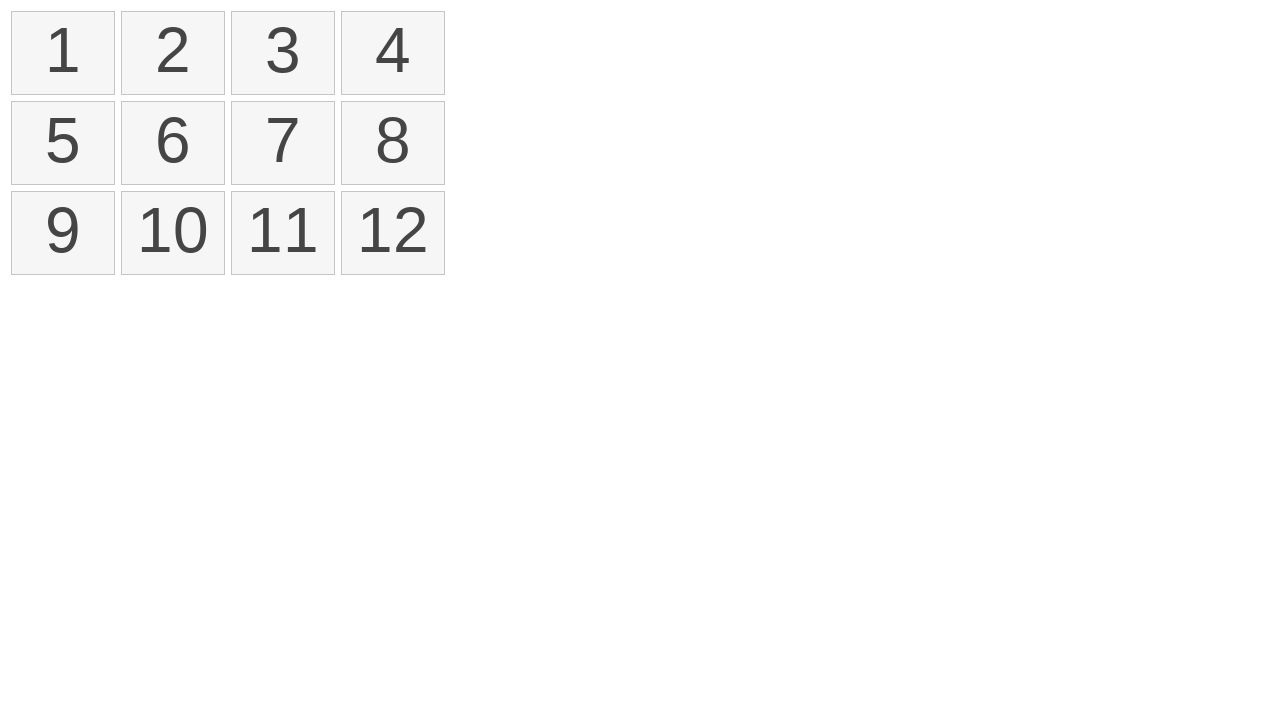

Pressed and held Control key for multi-selection
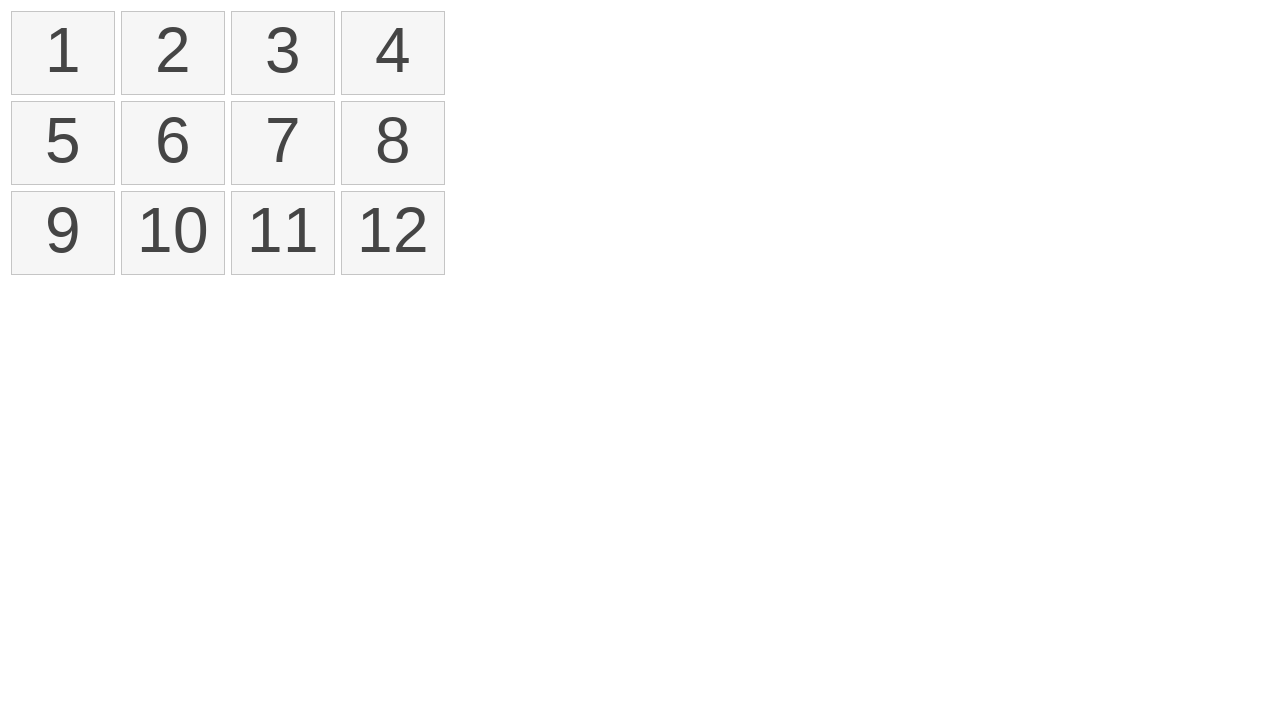

Ctrl+clicked first element (index 0) in grid at (63, 53) on .ui-selectee >> nth=0
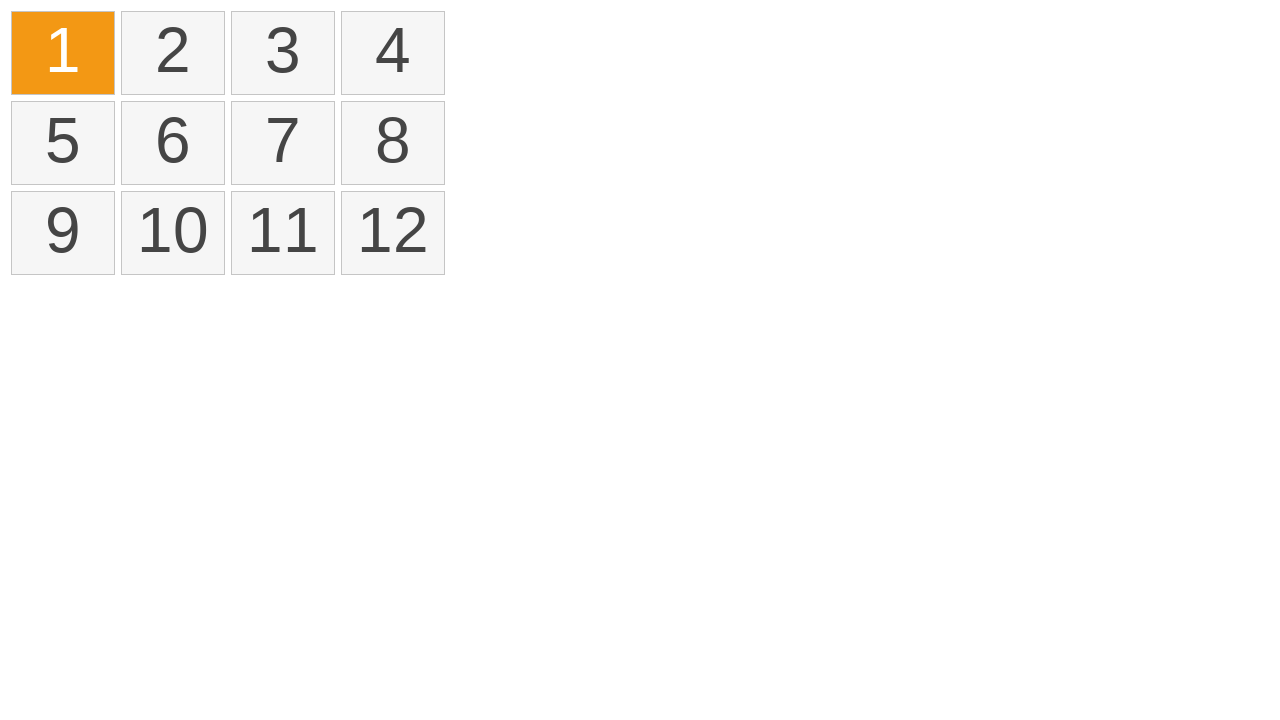

Ctrl+clicked third element (index 2) in grid at (283, 53) on .ui-selectee >> nth=2
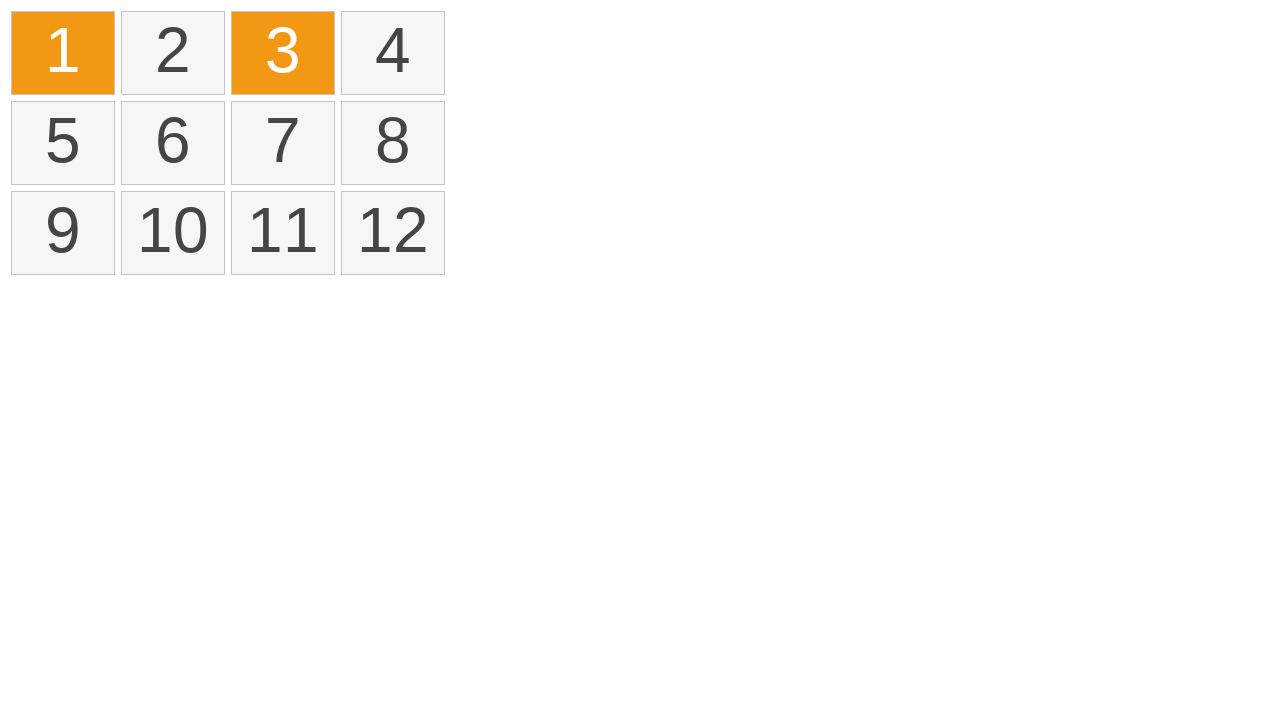

Ctrl+clicked sixth element (index 5) in grid at (173, 143) on .ui-selectee >> nth=5
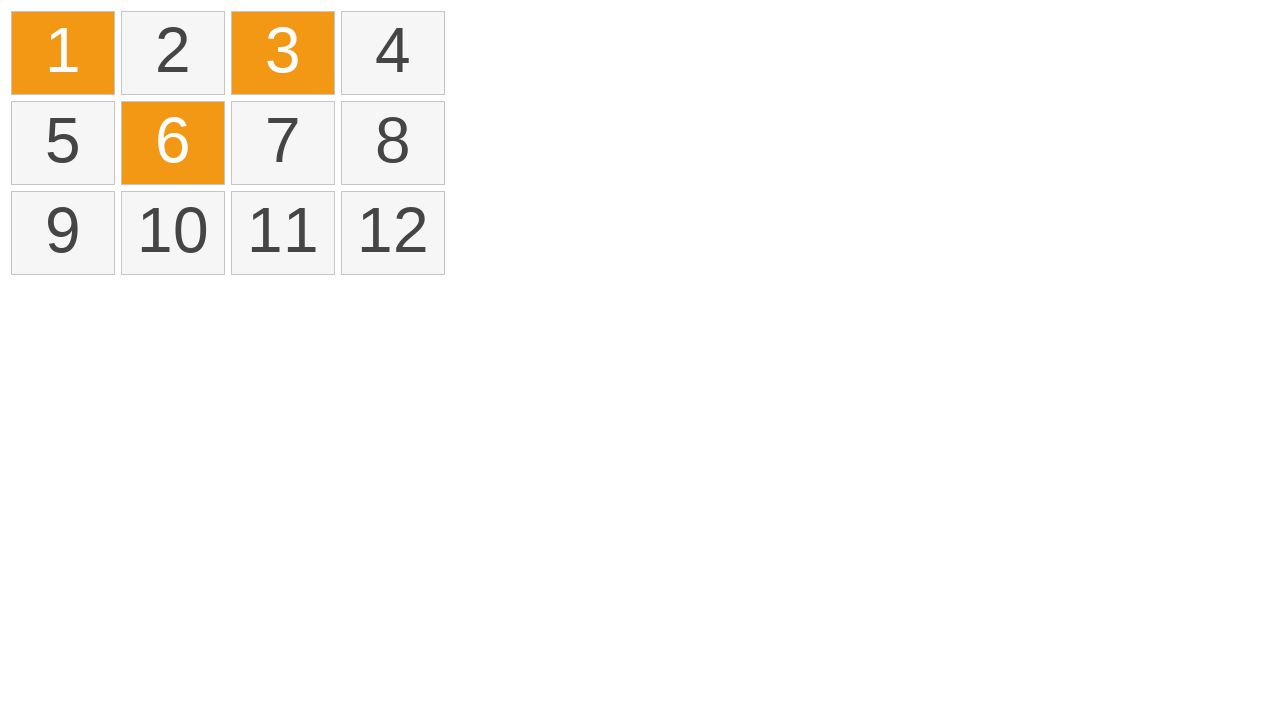

Ctrl+clicked eleventh element (index 10) in grid at (283, 233) on .ui-selectee >> nth=10
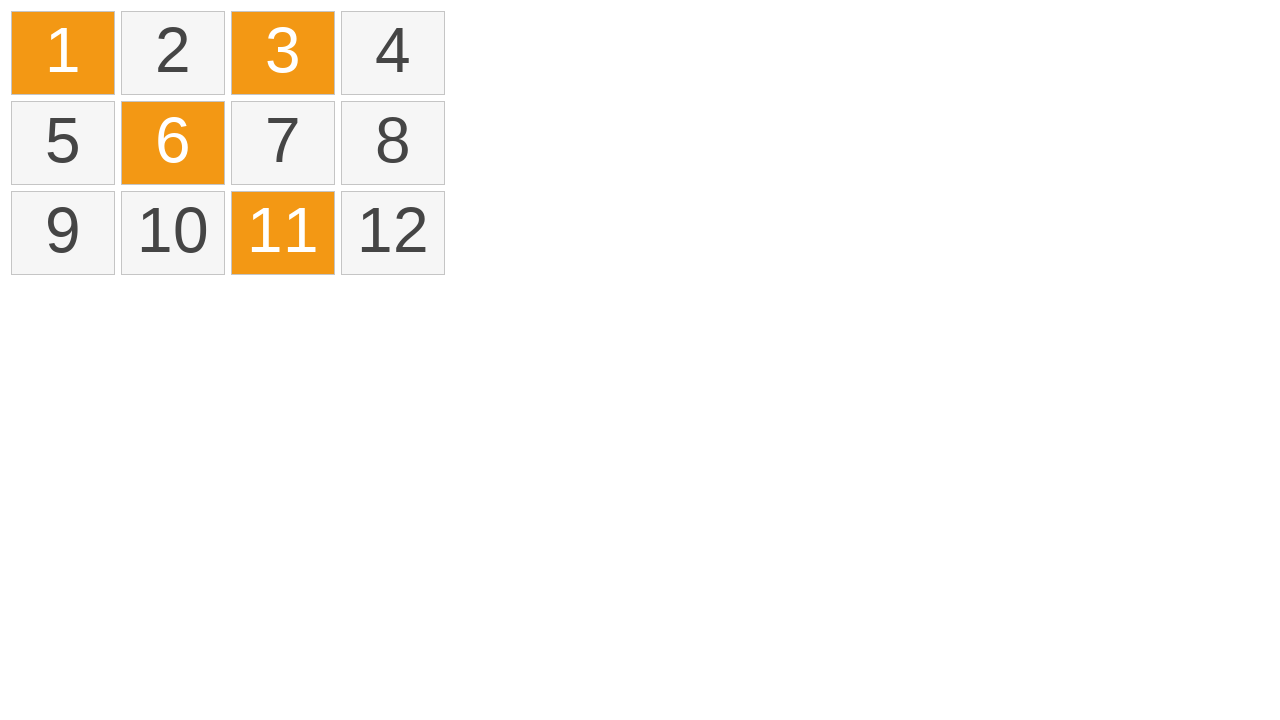

Released Control key
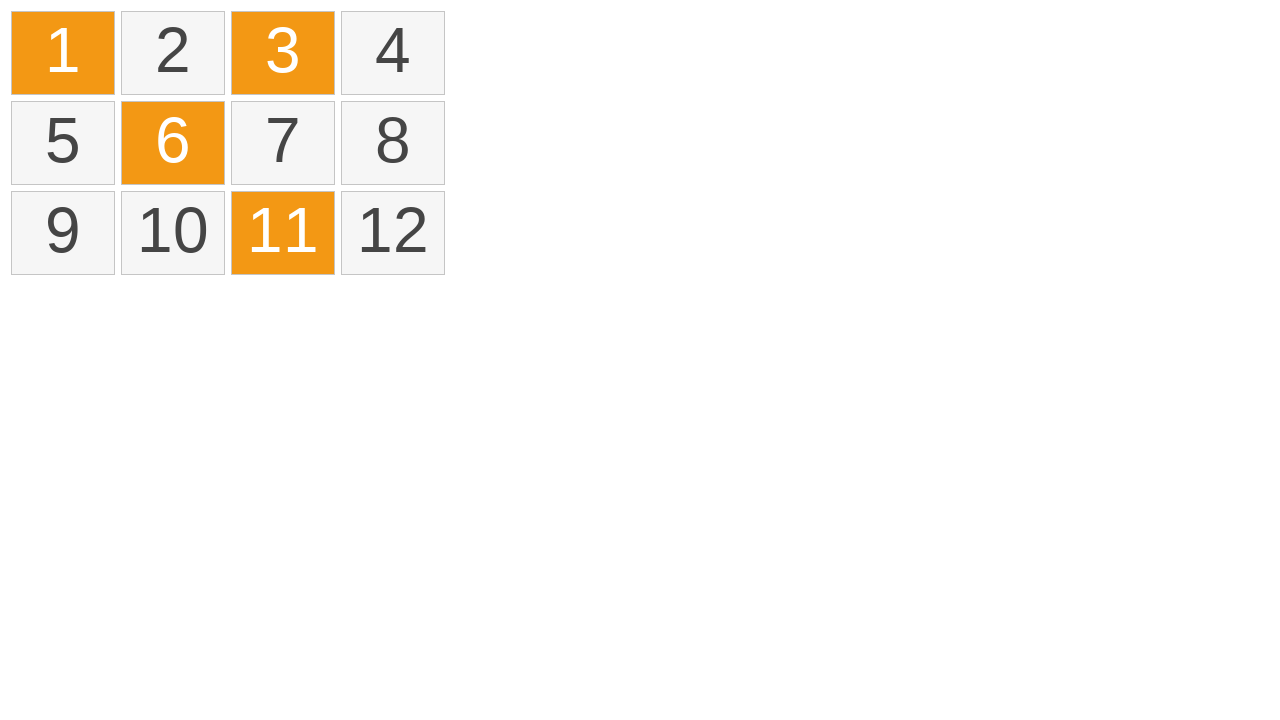

Verified that 4 elements are selected
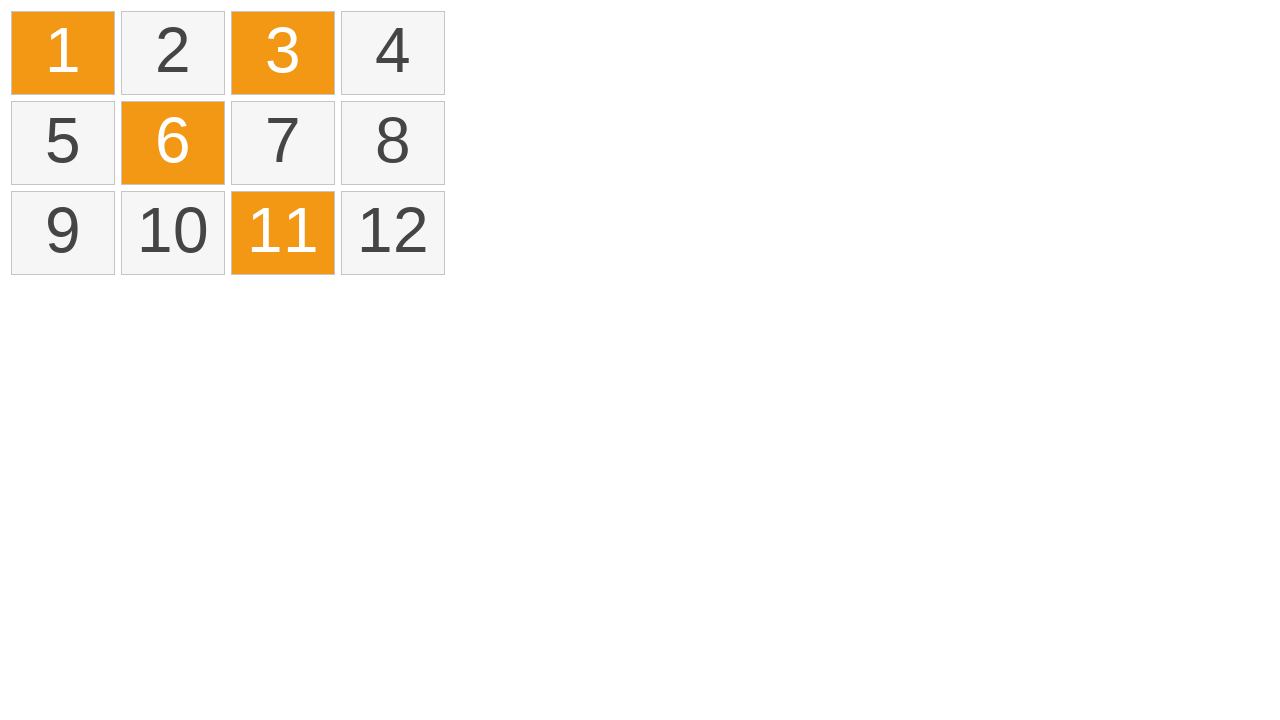

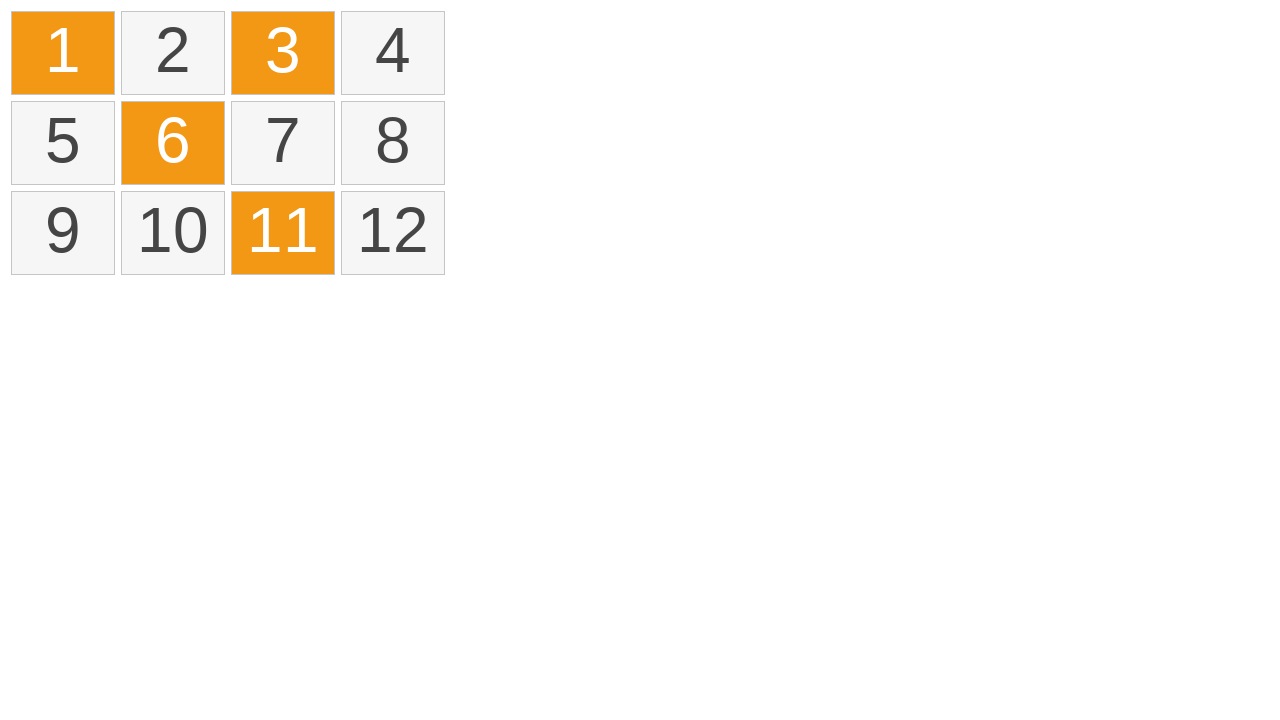